Tests adding an item to cart by opening a product in a new tab, clicking add to cart, accepting the alert, then navigating to cart to verify the item was added

Starting URL: https://www.demoblaze.com/index.html

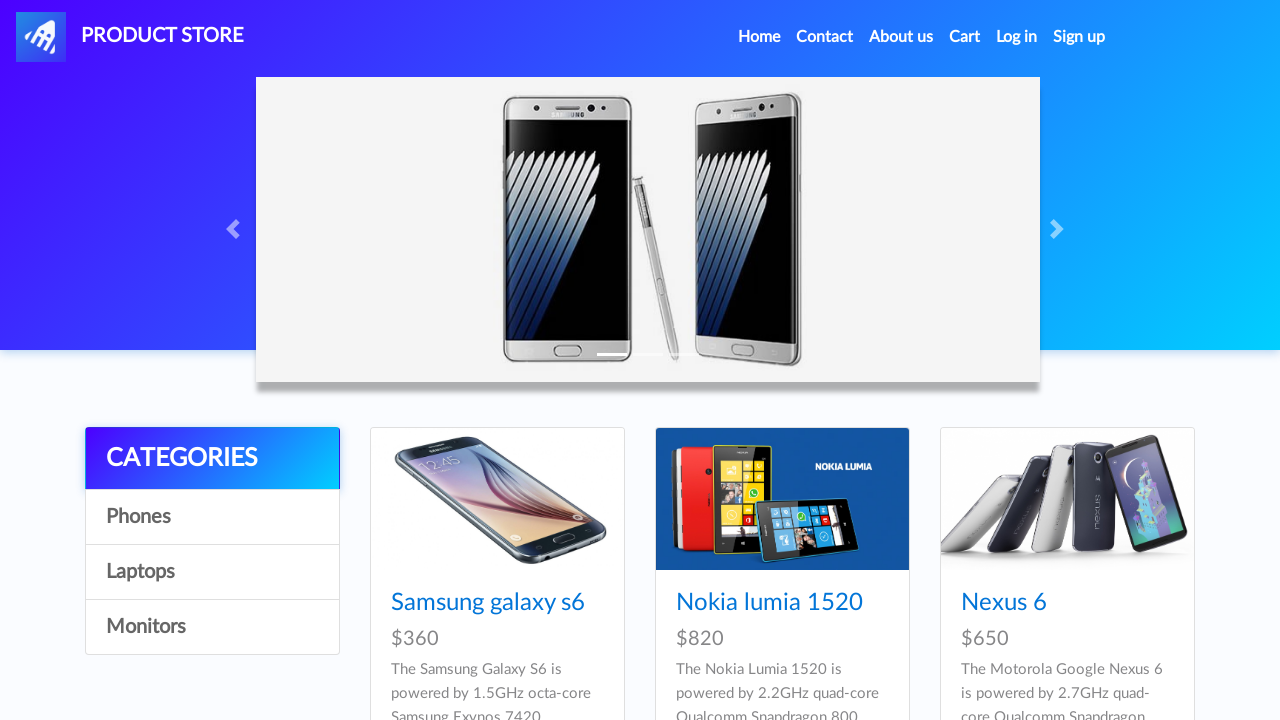

Opened product link in new tab using Ctrl+Click at (769, 603) on a[href="prod.html?idp_=2"].hrefch
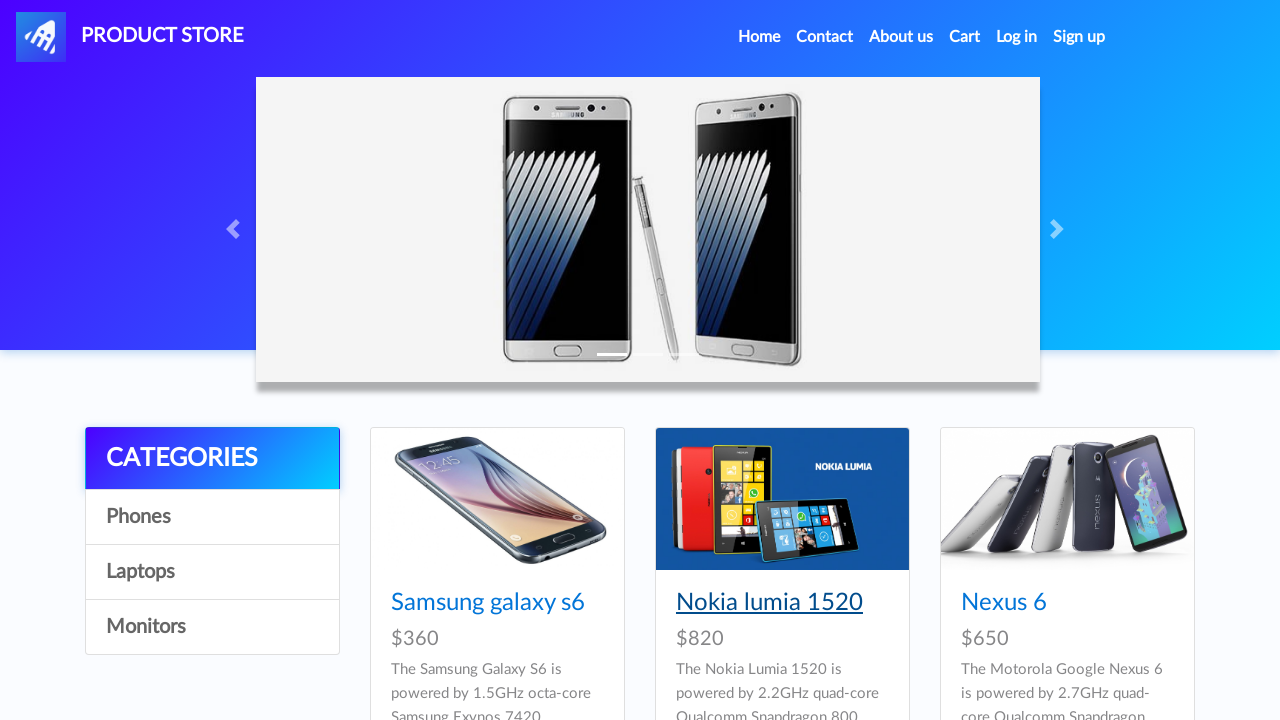

Switched to new product tab and waited for page load
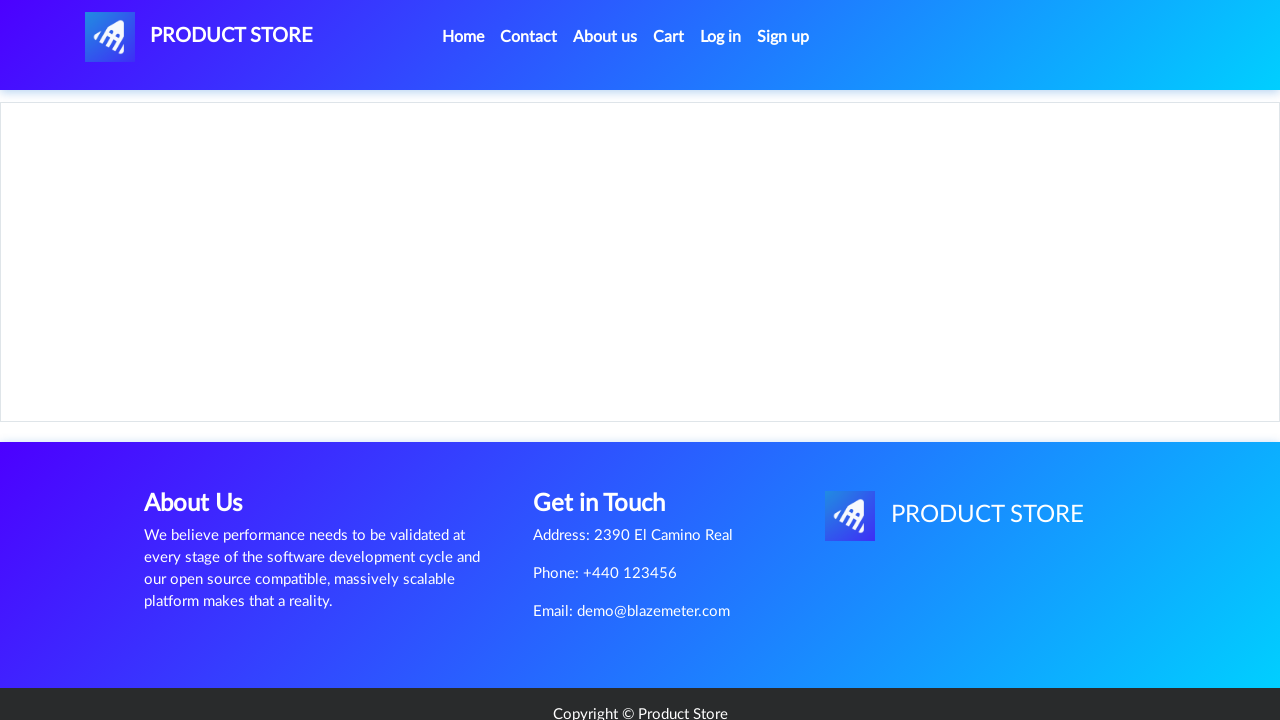

Clicked add to cart button at (610, 440) on a[onclick="addToCart(2)"]
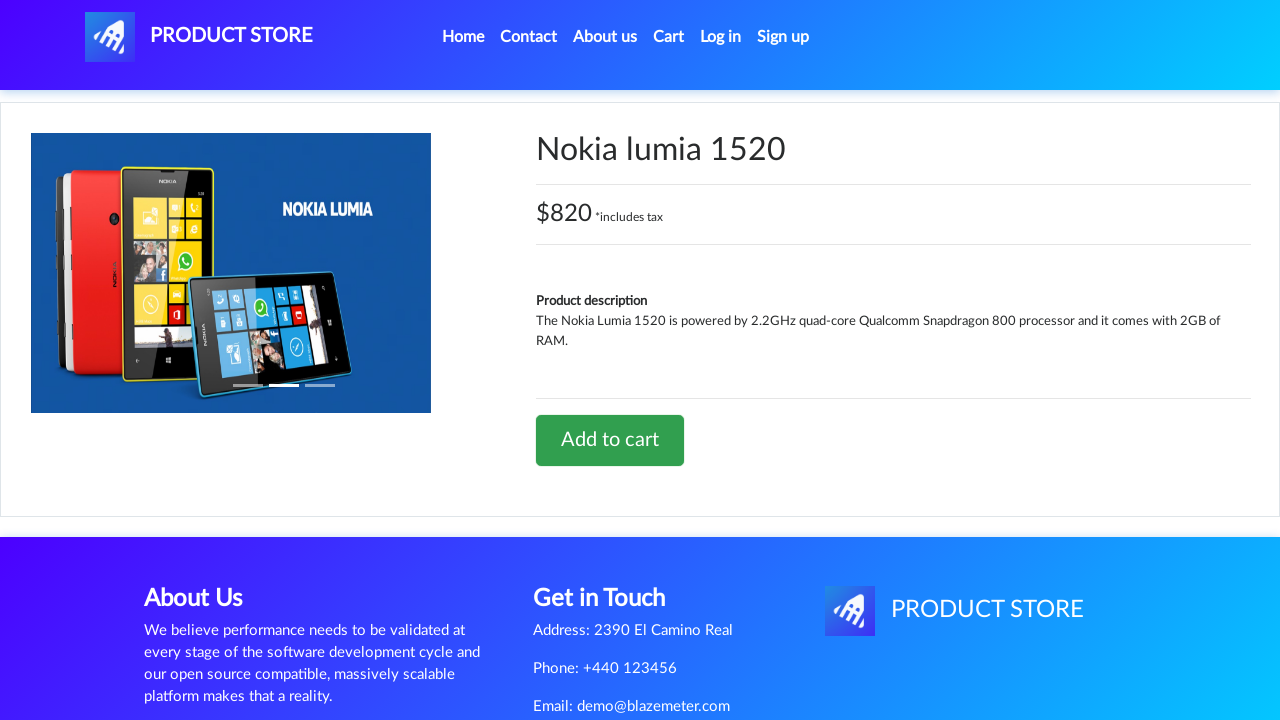

Accepted alert dialog
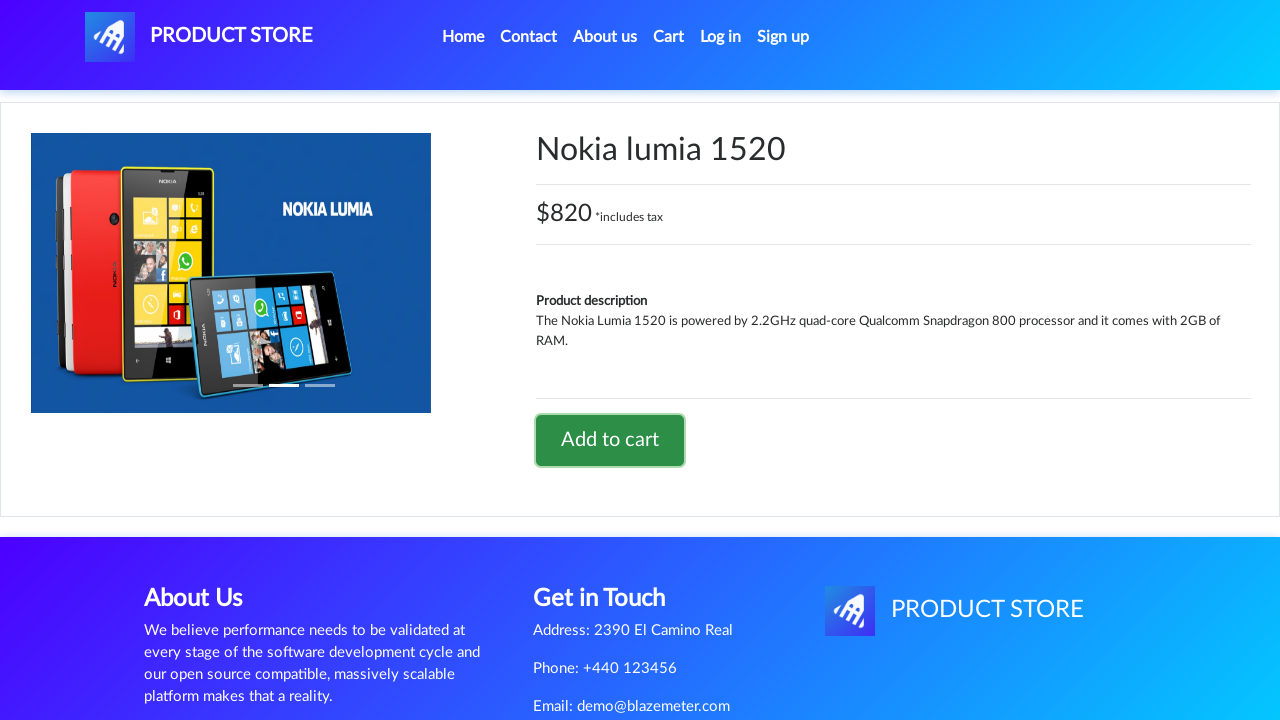

Closed product tab
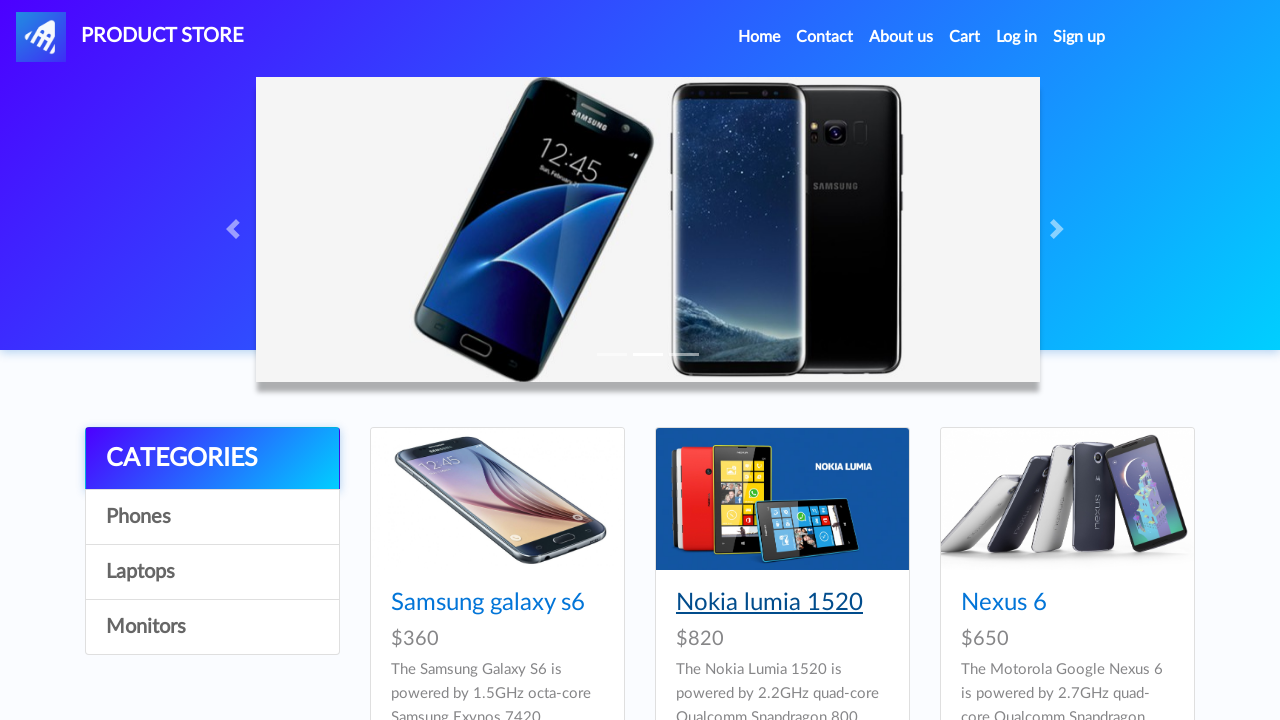

Clicked cart link at (965, 37) on #cartur
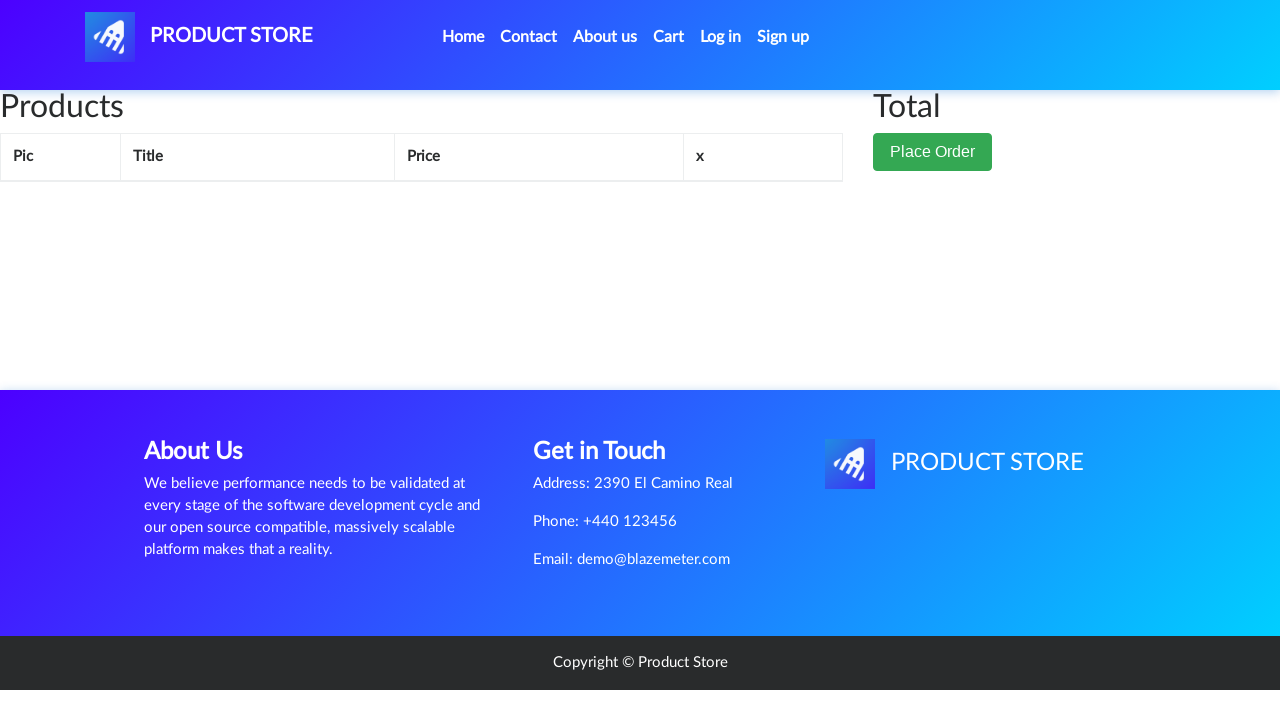

Cart loaded and item presence verified
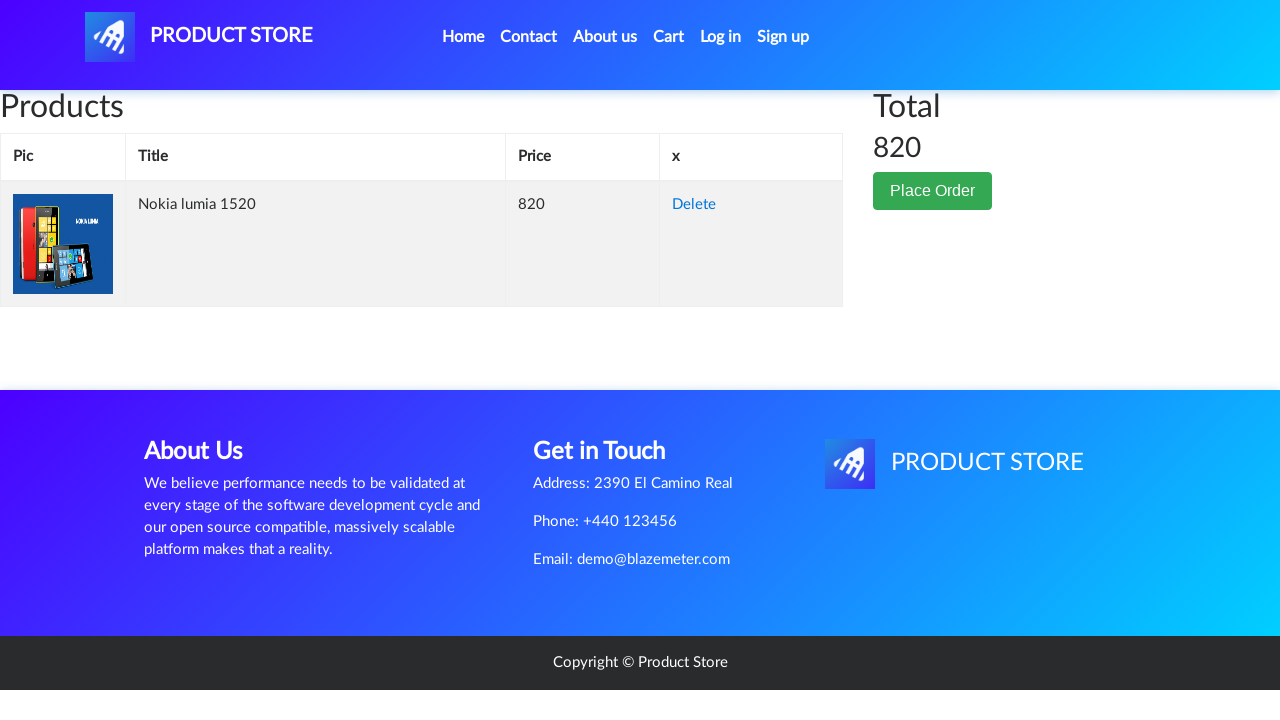

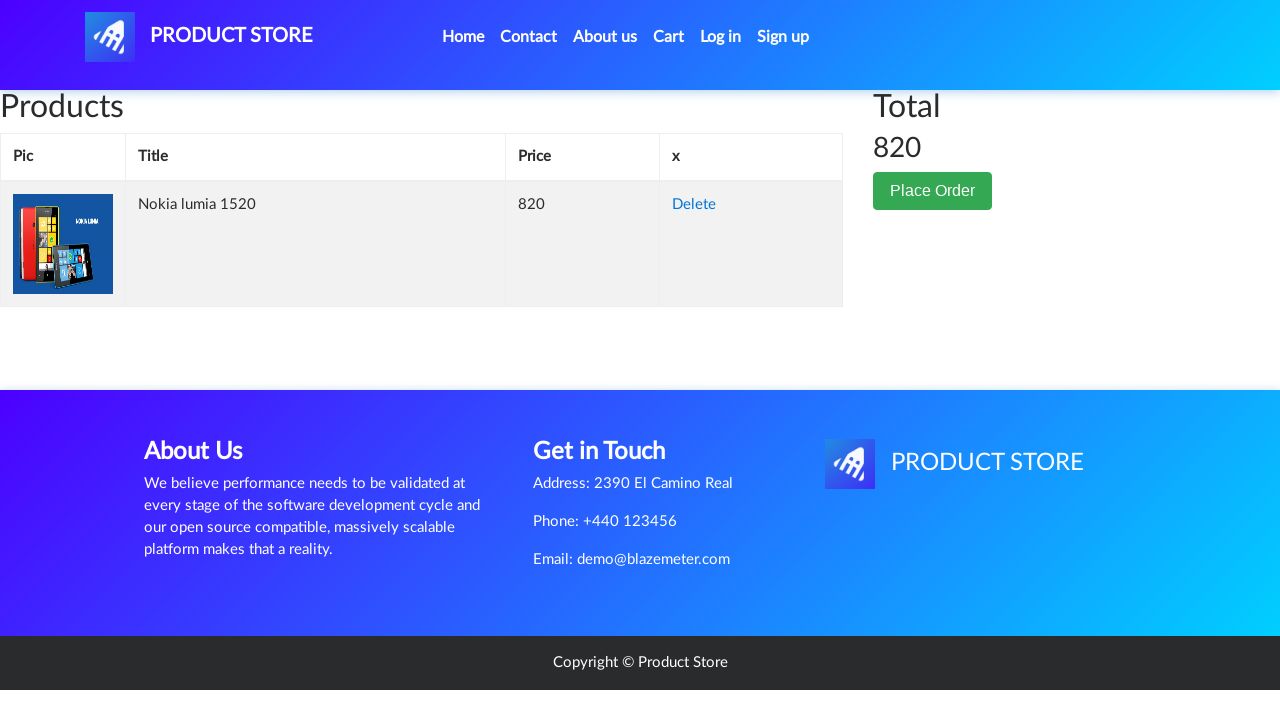